Tests clicking the home button link to navigate back to the homepage

Starting URL: https://www.plus.ba/bs/category/16/1?is_published=1&price_min=5&price_max=5833&sort_by=published_at_desc&per_page=12&category_recursive=16&page=1

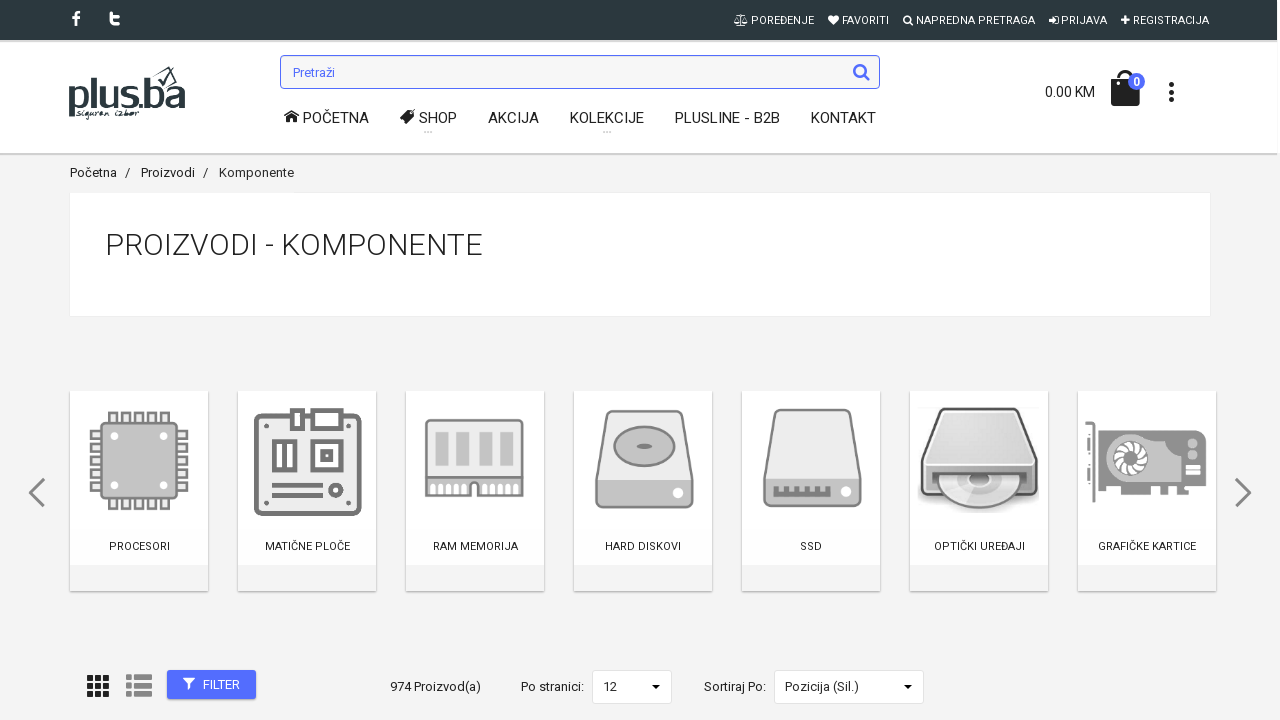

Clicked home button link at (327, 122) on .link-name
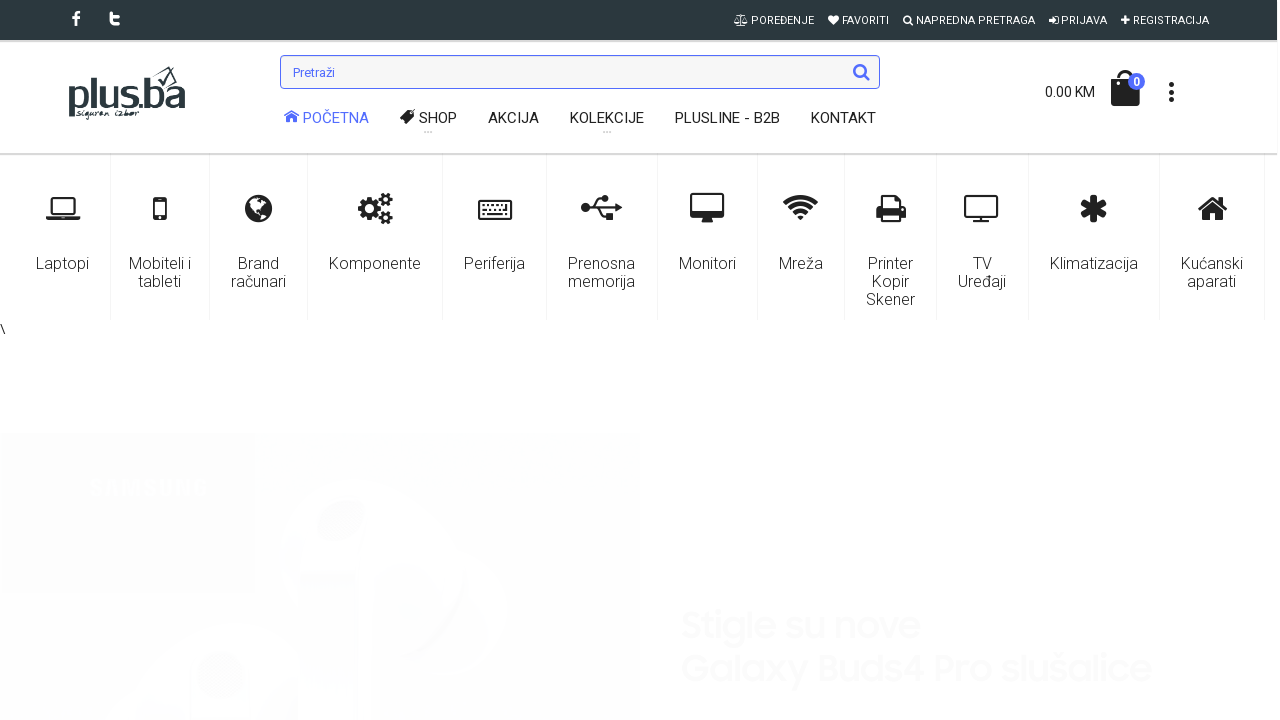

Waited for page to load after navigation to homepage
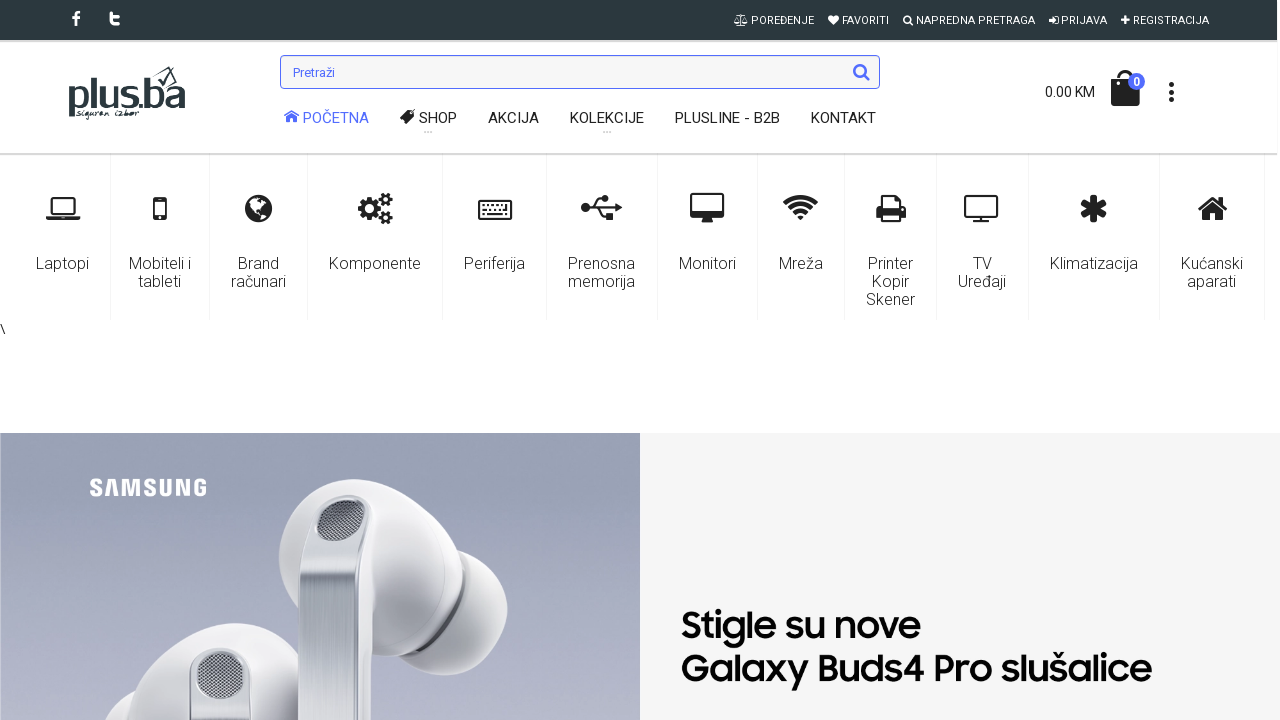

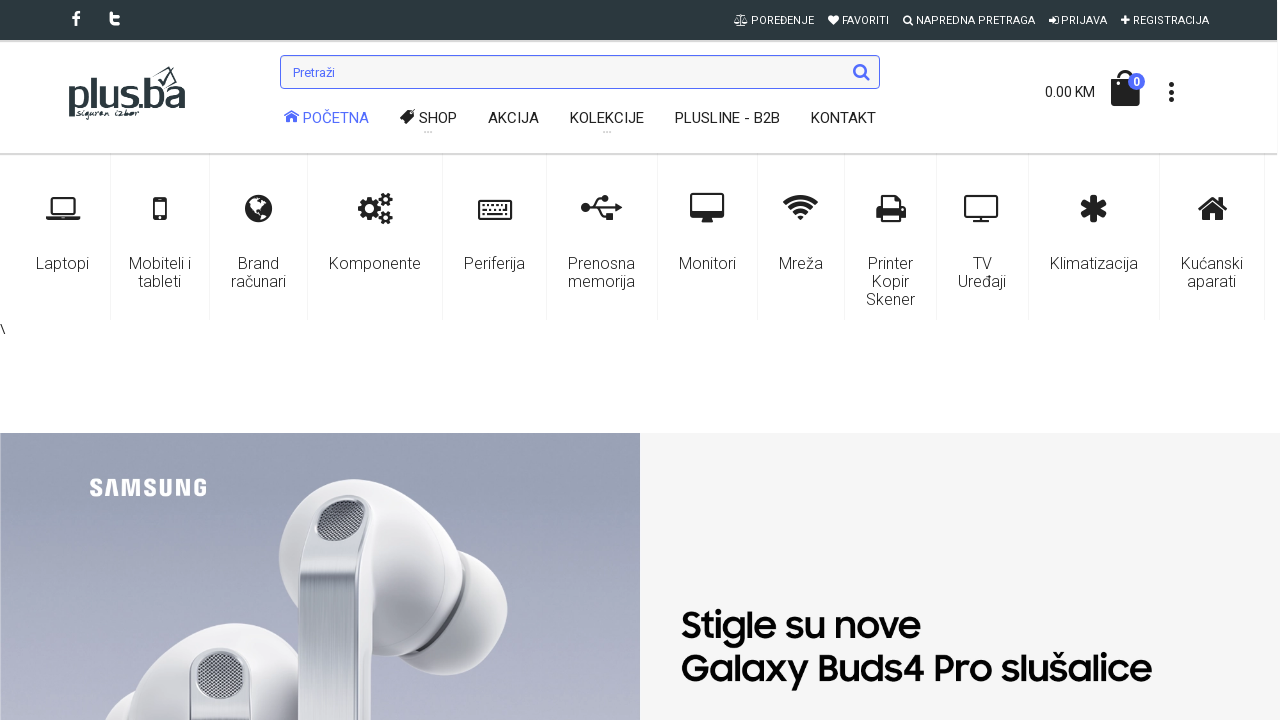